Tests that clicking the catalog menu button opens and displays the catalog menu with product images

Starting URL: https://www.amway.ua/

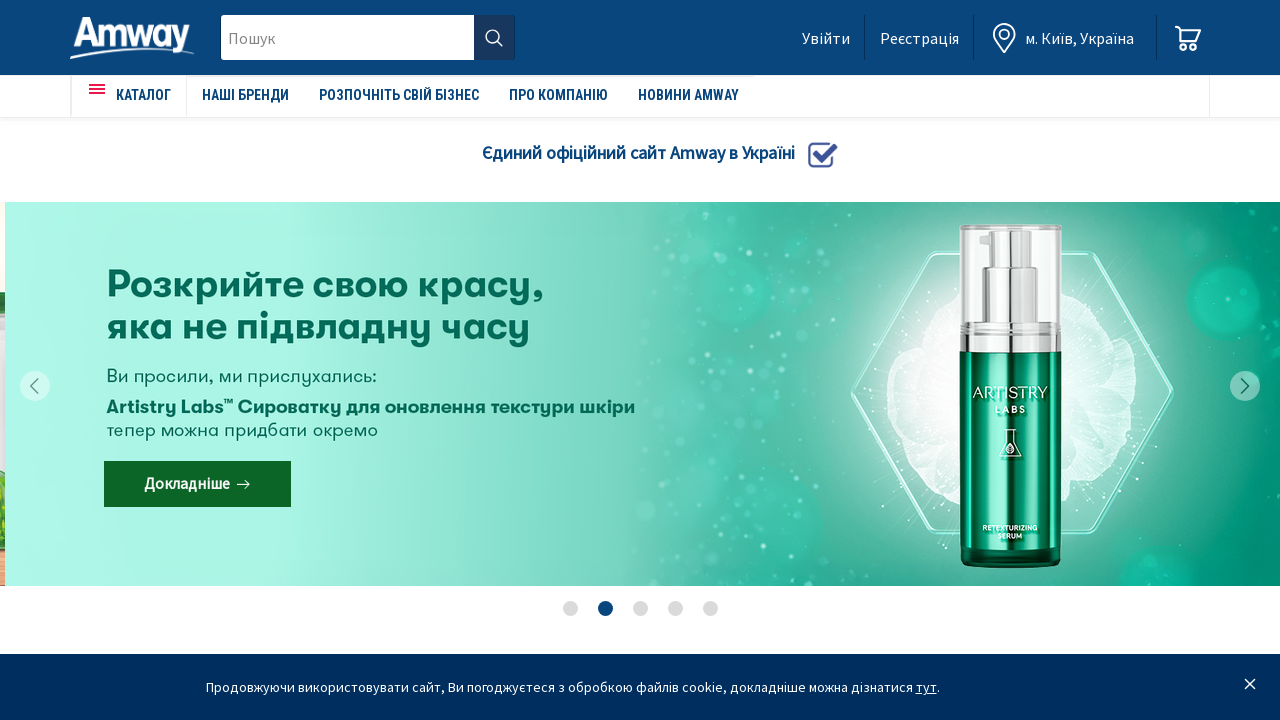

Clicked catalog menu button at (129, 95) on #amweia-app > div.page > nav > div > div > ul:nth-child(1) > li:nth-child(1) > a
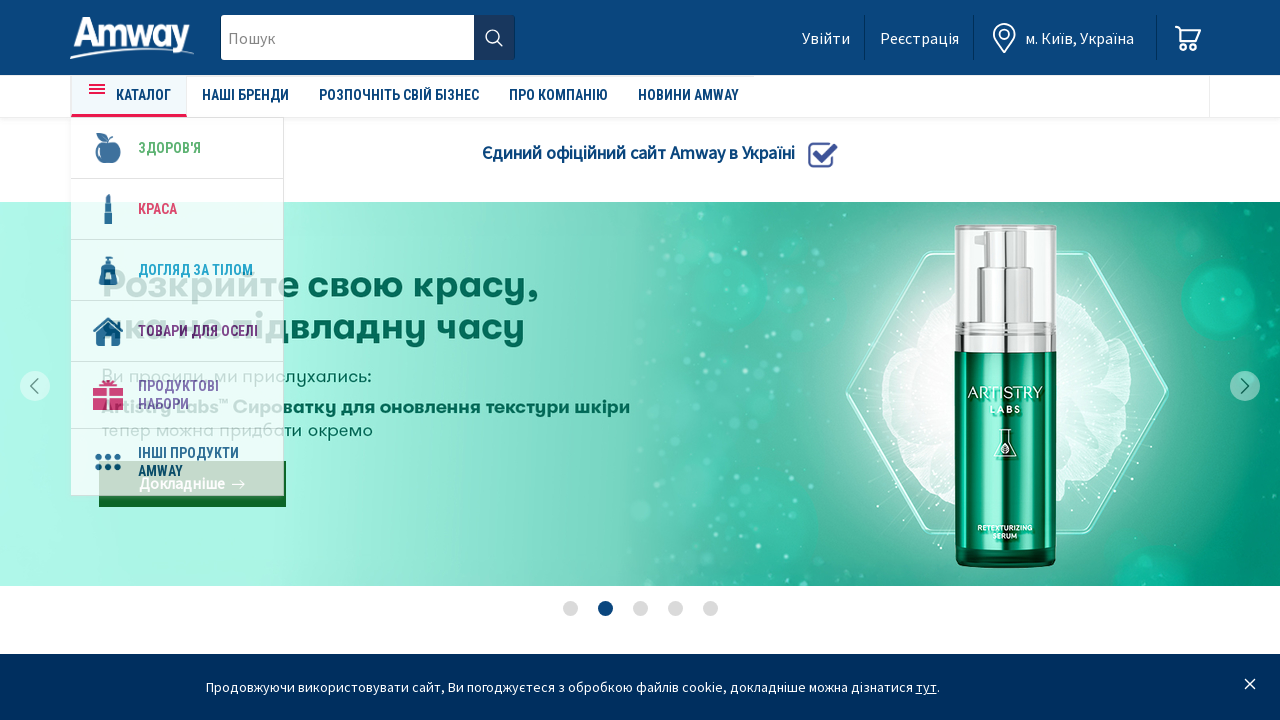

Catalog menu opened and product images are visible
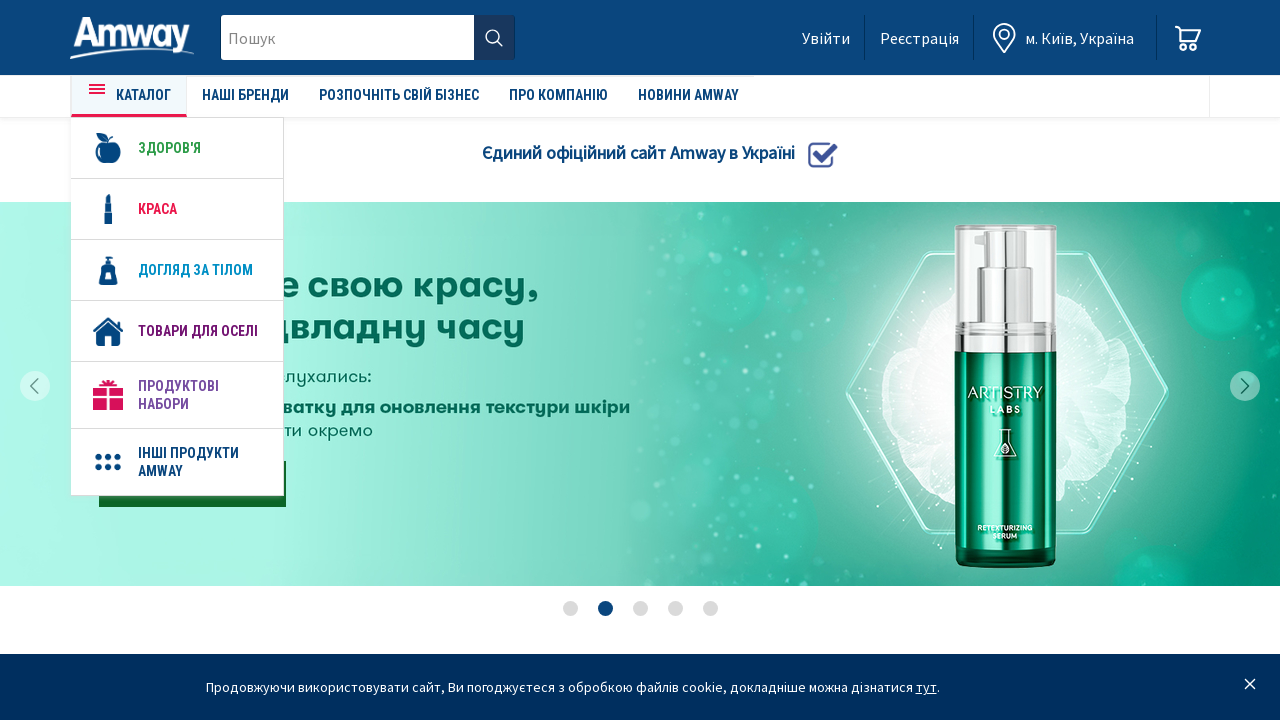

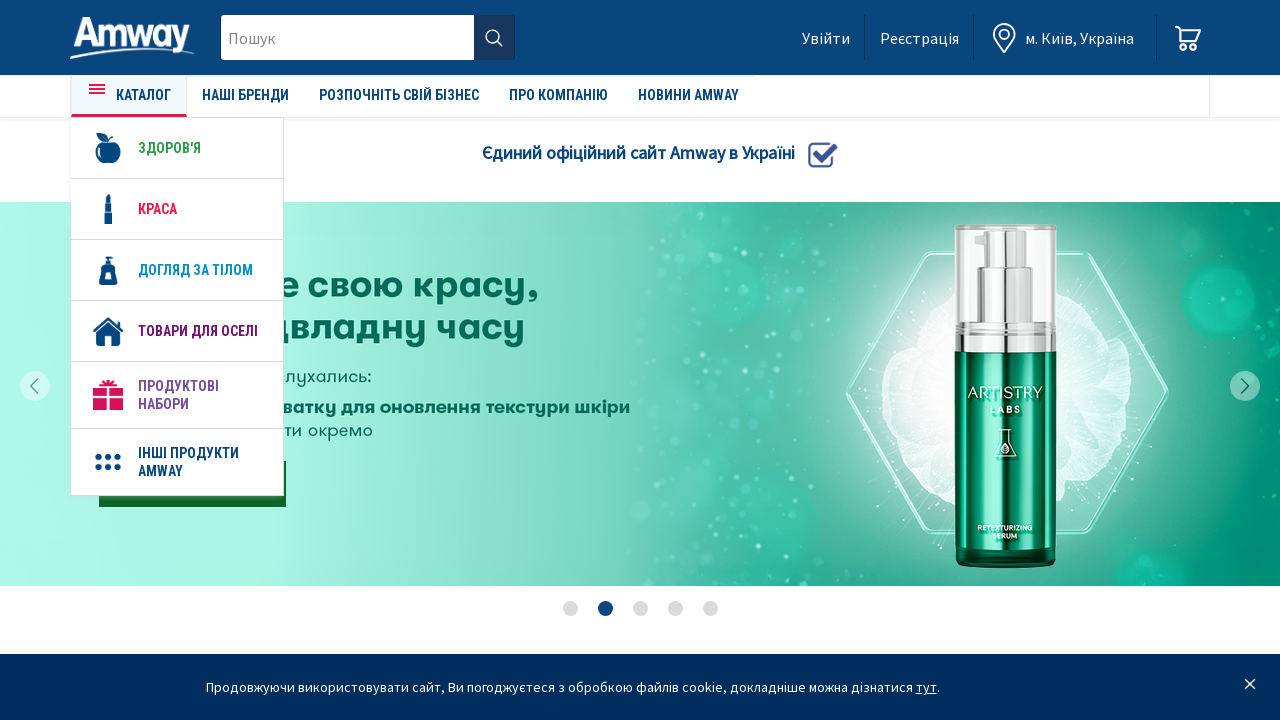